Tests iframe interaction by clicking the first button with onclick="action()" inside frame1

Starting URL: https://v1.training-support.net/selenium/iframes

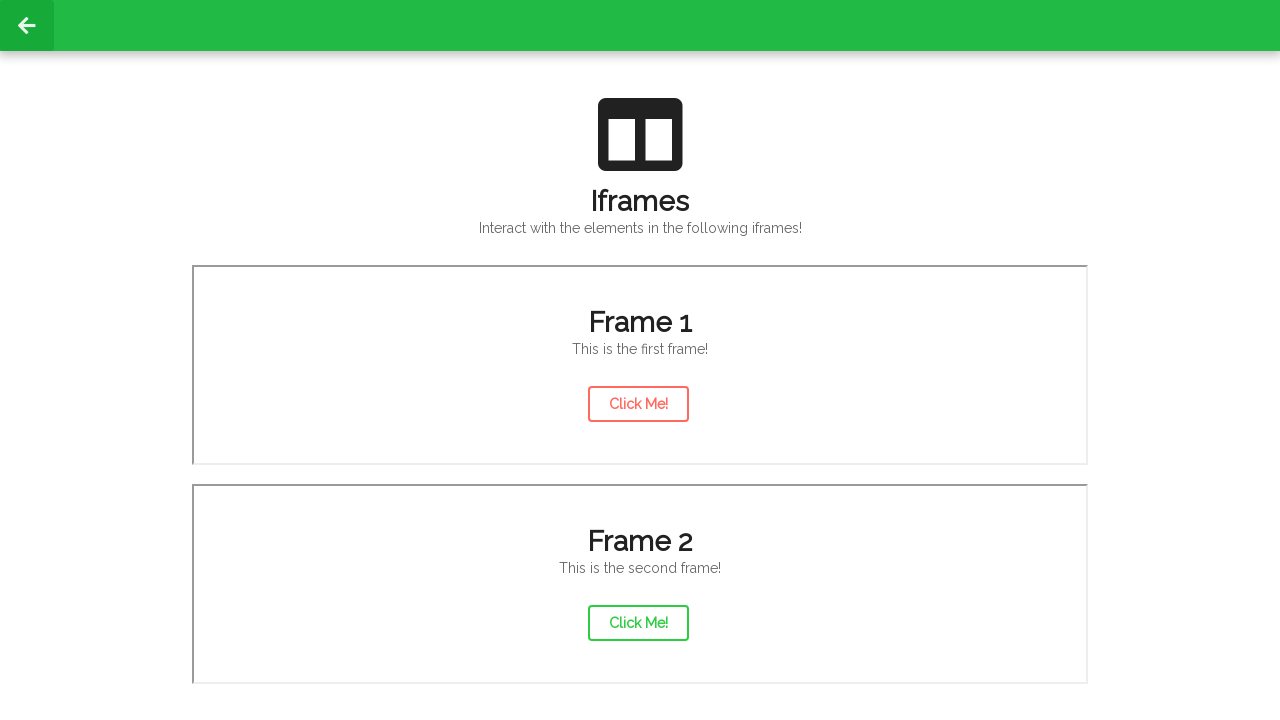

Navigated to iframe training page
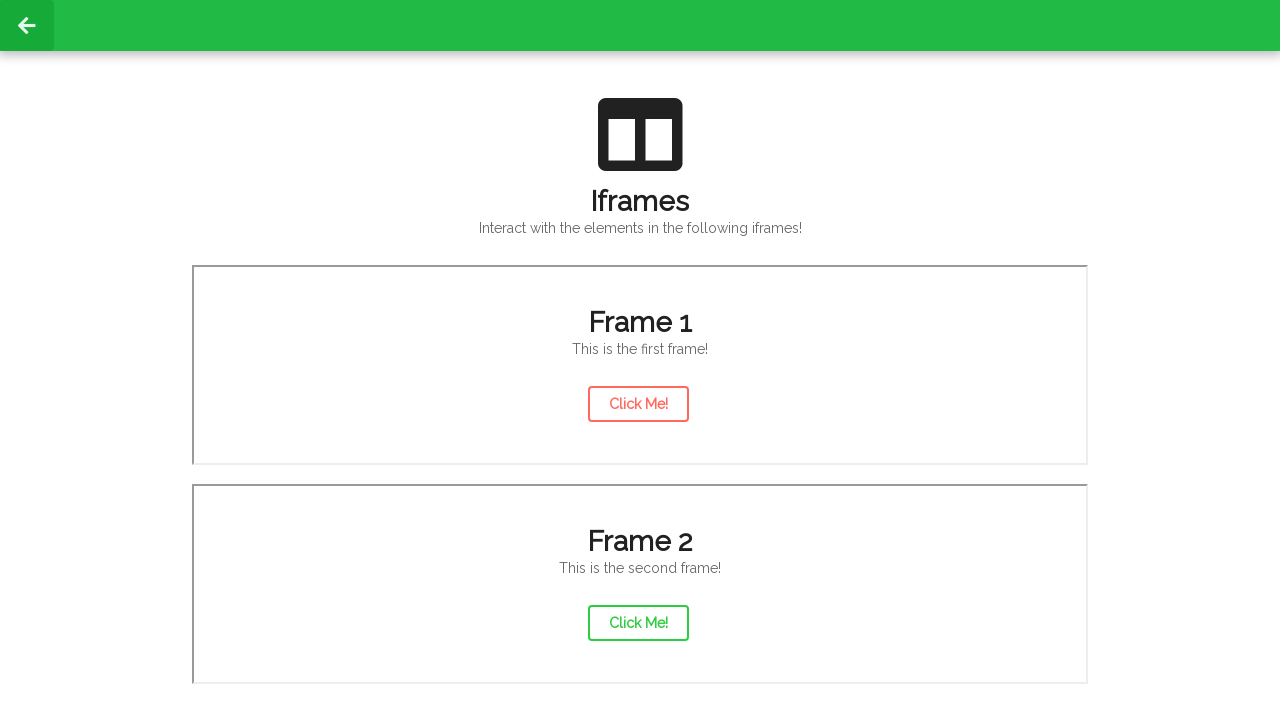

Located frame1
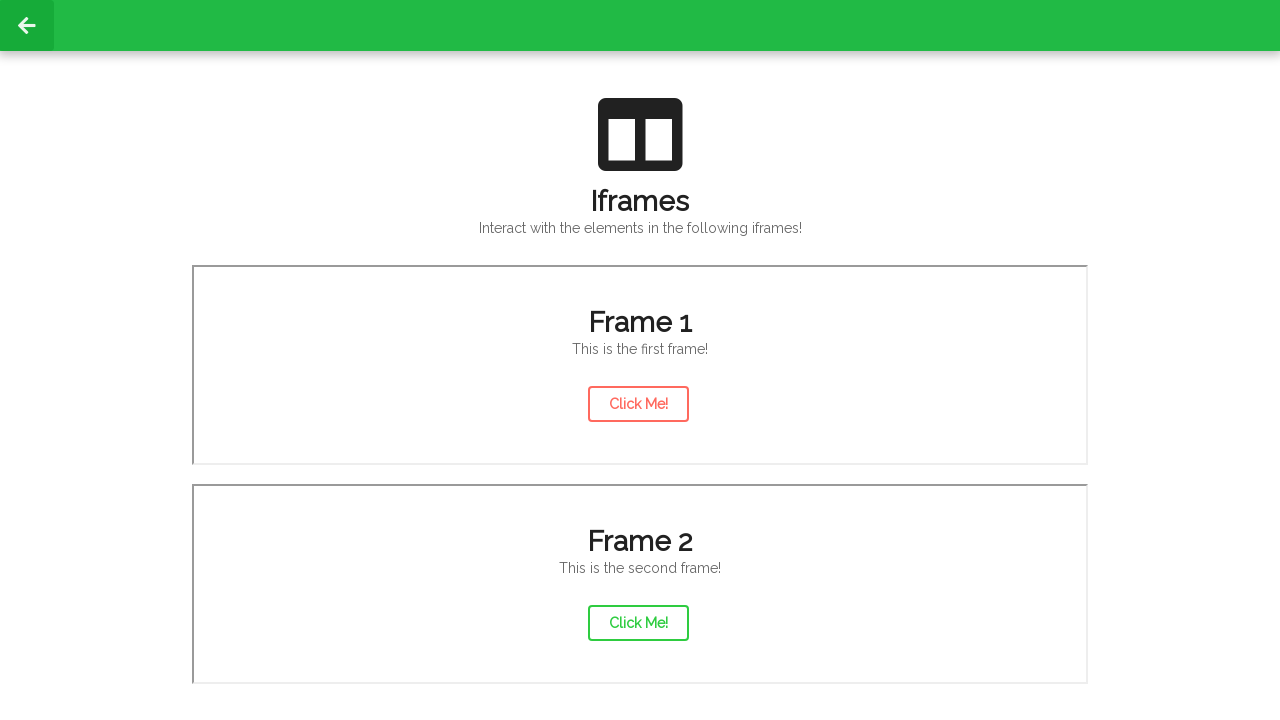

Clicked first button with onclick='action()' inside frame1 at (638, 404) on [src="/selenium/frame1"] >> internal:control=enter-frame >> [onclick="action()"]
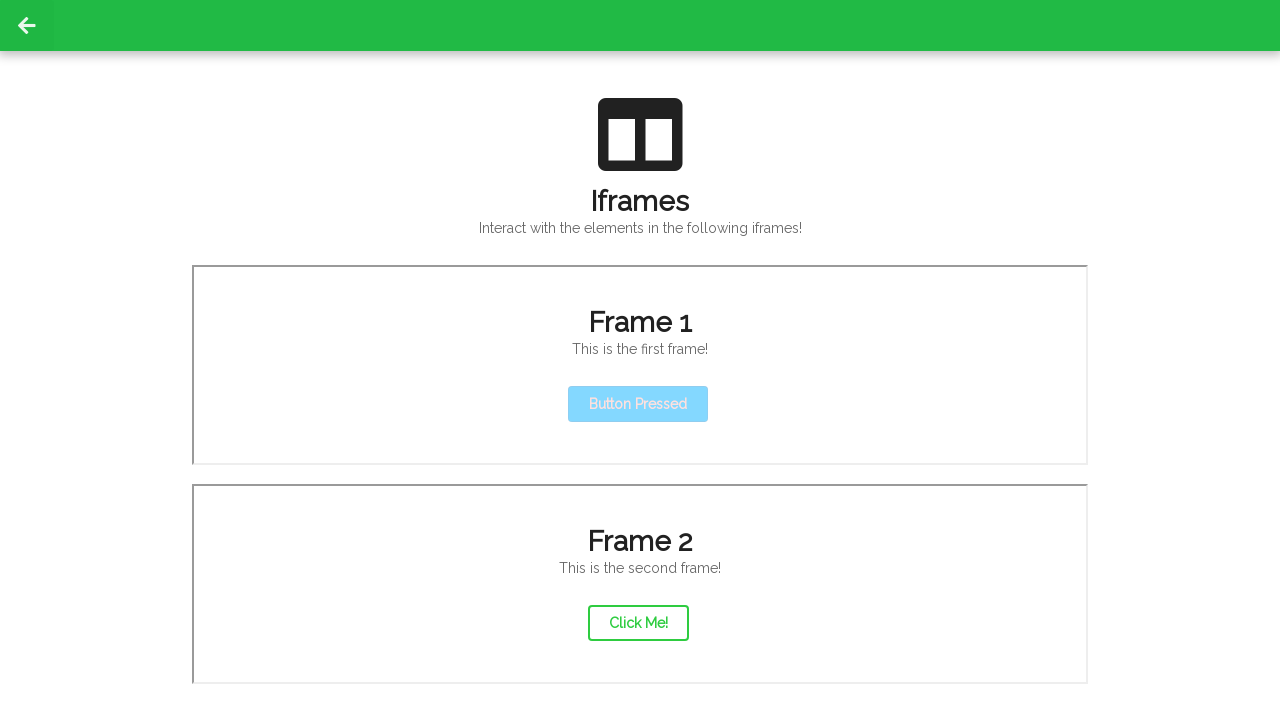

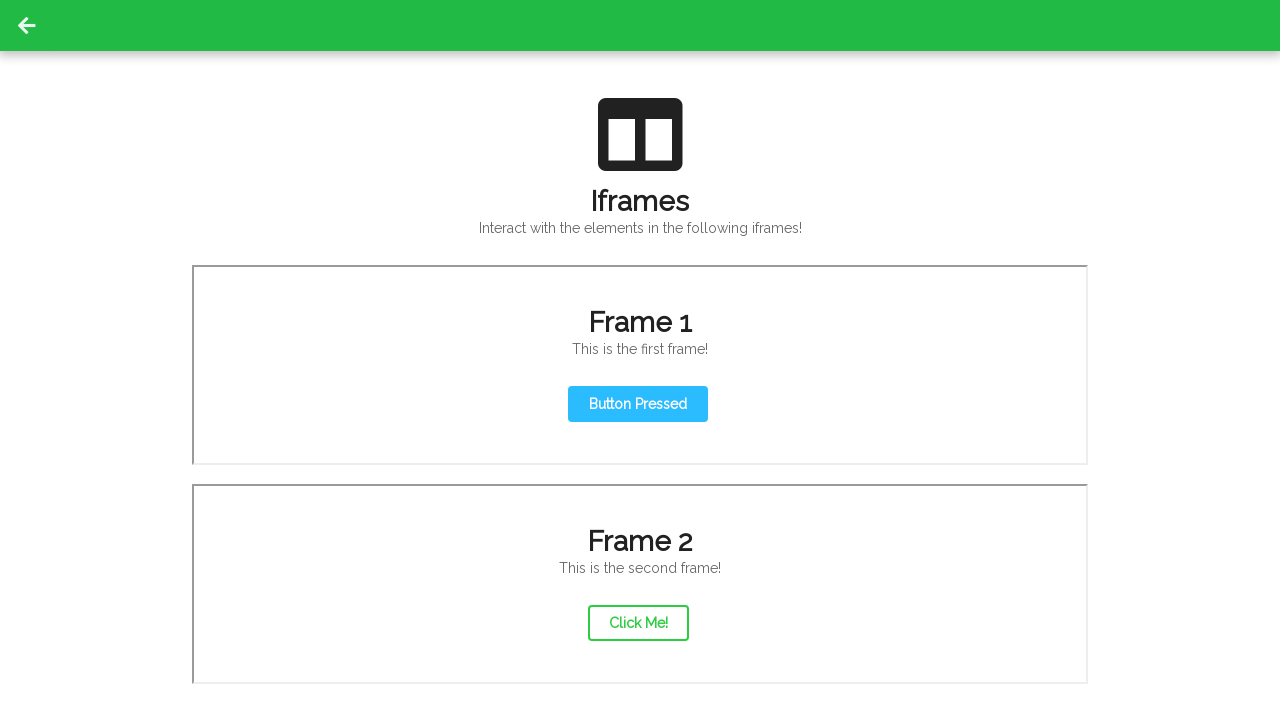